Tests checkbox functionality by clicking the first checkbox and verifying that both checkboxes end up in a checked state

Starting URL: http://the-internet.herokuapp.com/checkboxes

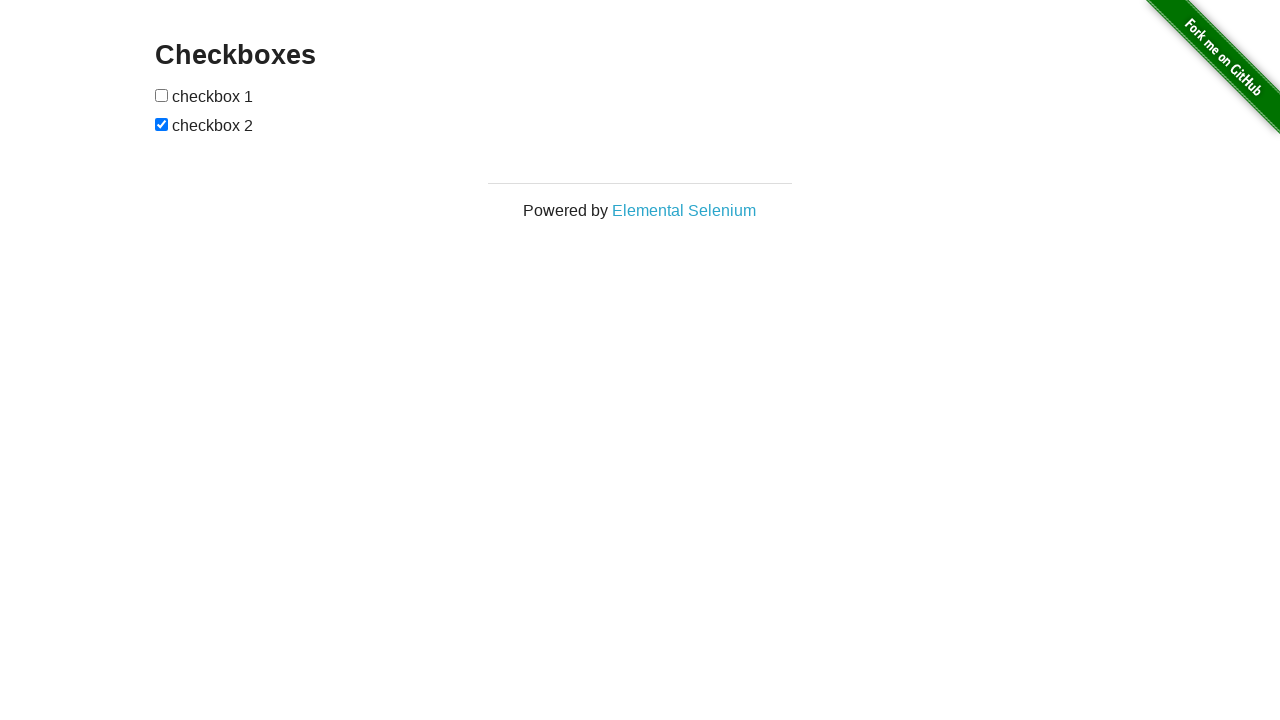

Clicked the first checkbox to toggle its state at (162, 95) on (//div[@id='content']//input[@type='checkbox'])[1]
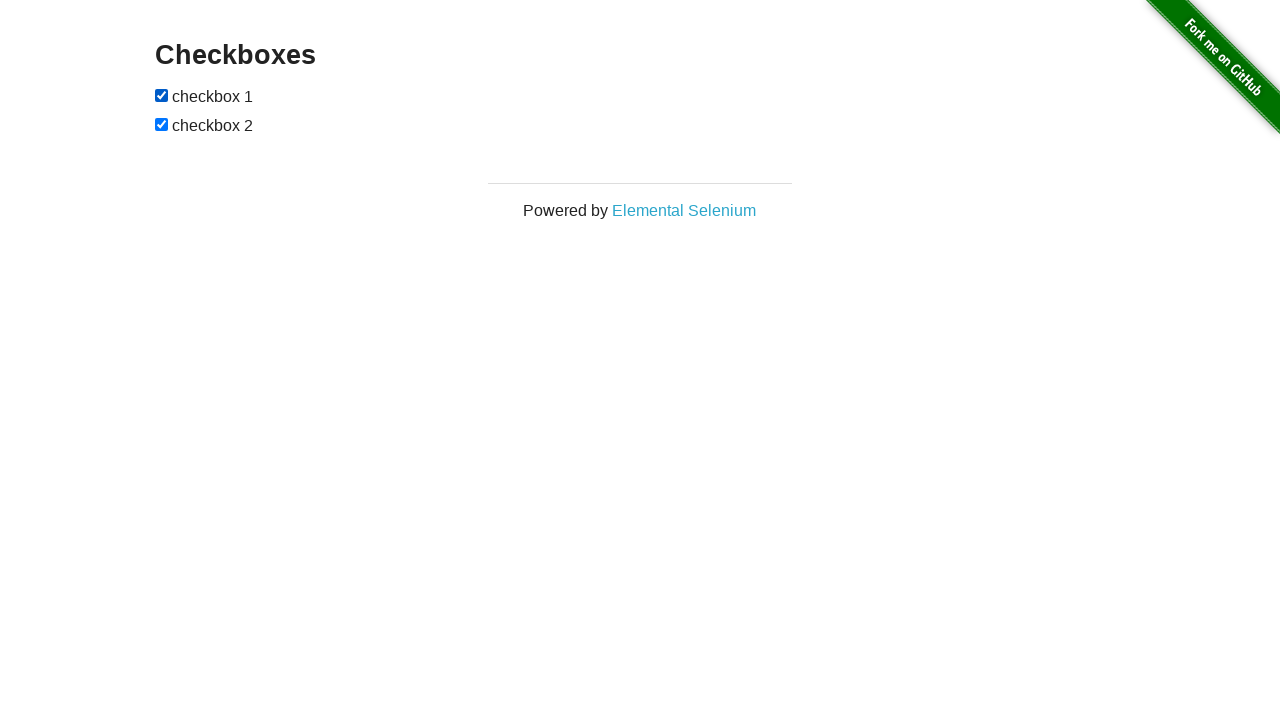

Located the first checkbox element
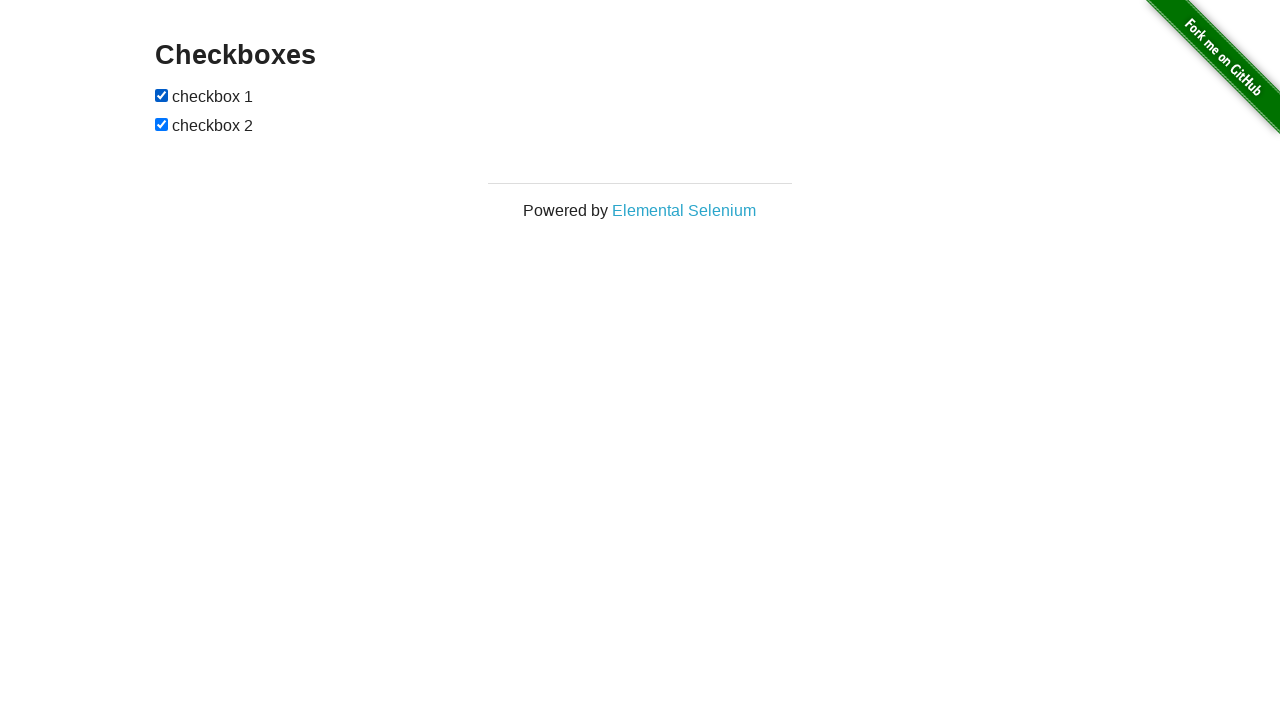

Located the second checkbox element
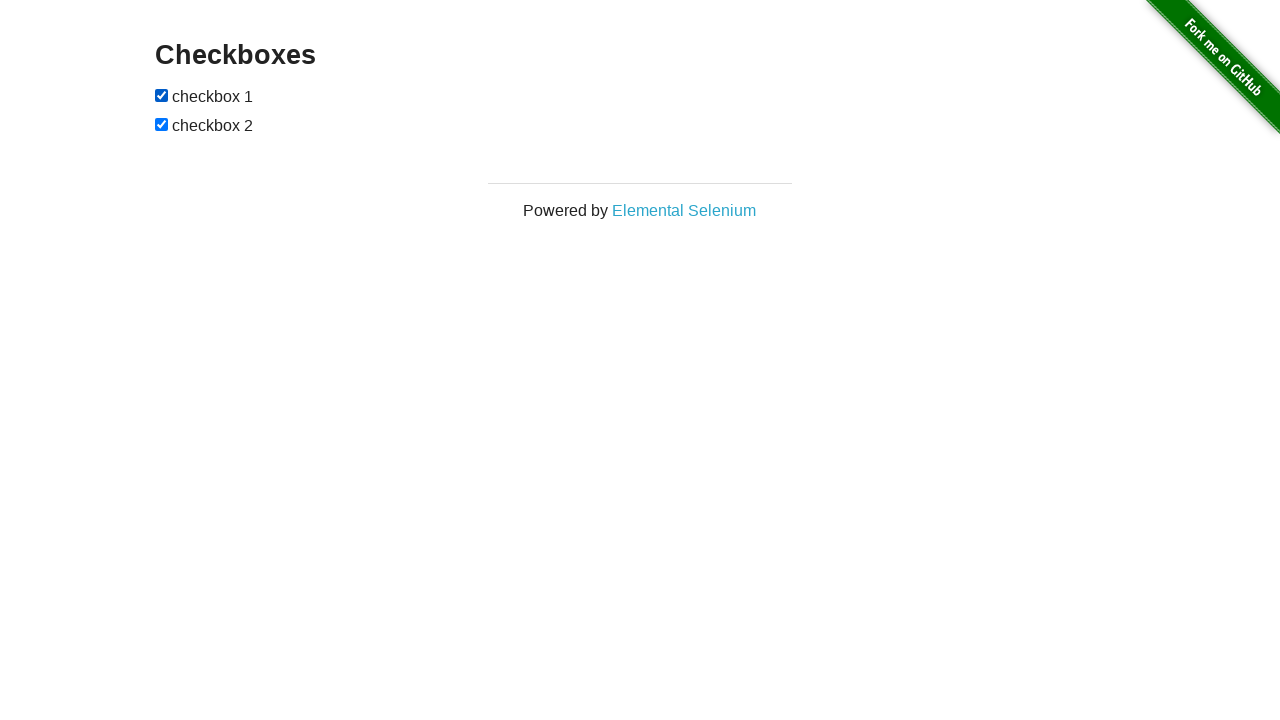

Verified that the first checkbox is checked
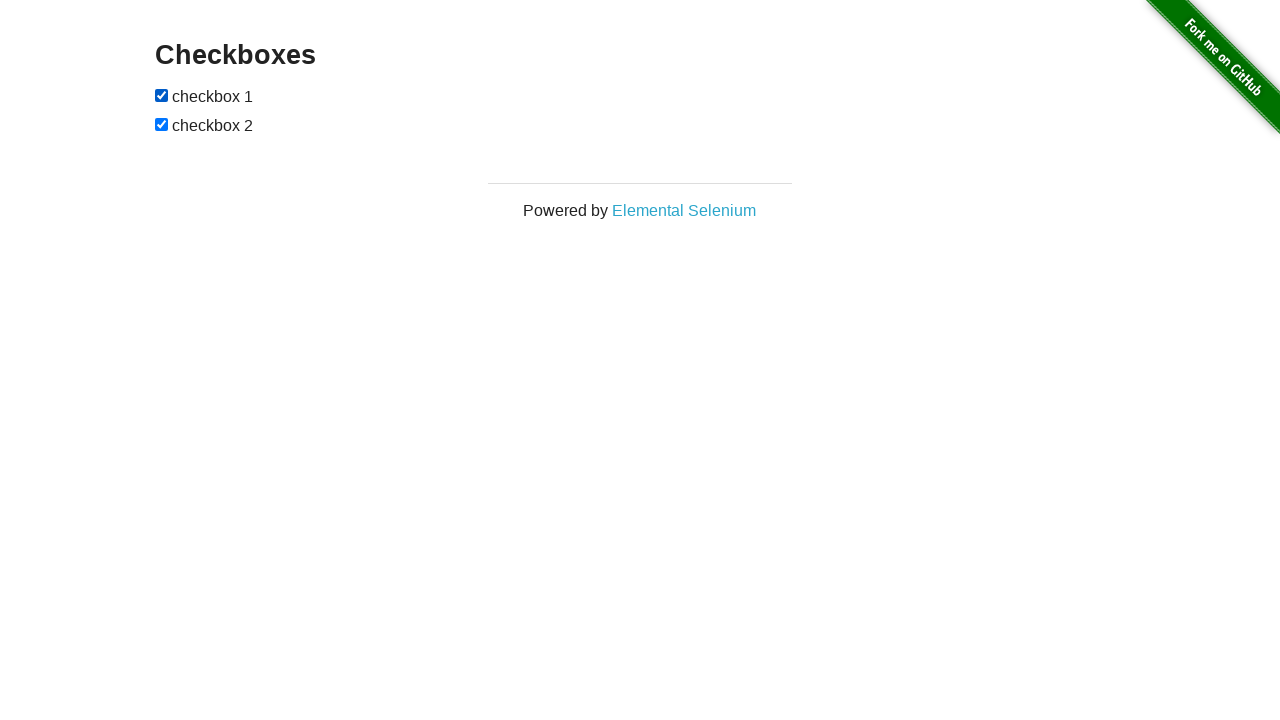

Verified that the second checkbox is checked
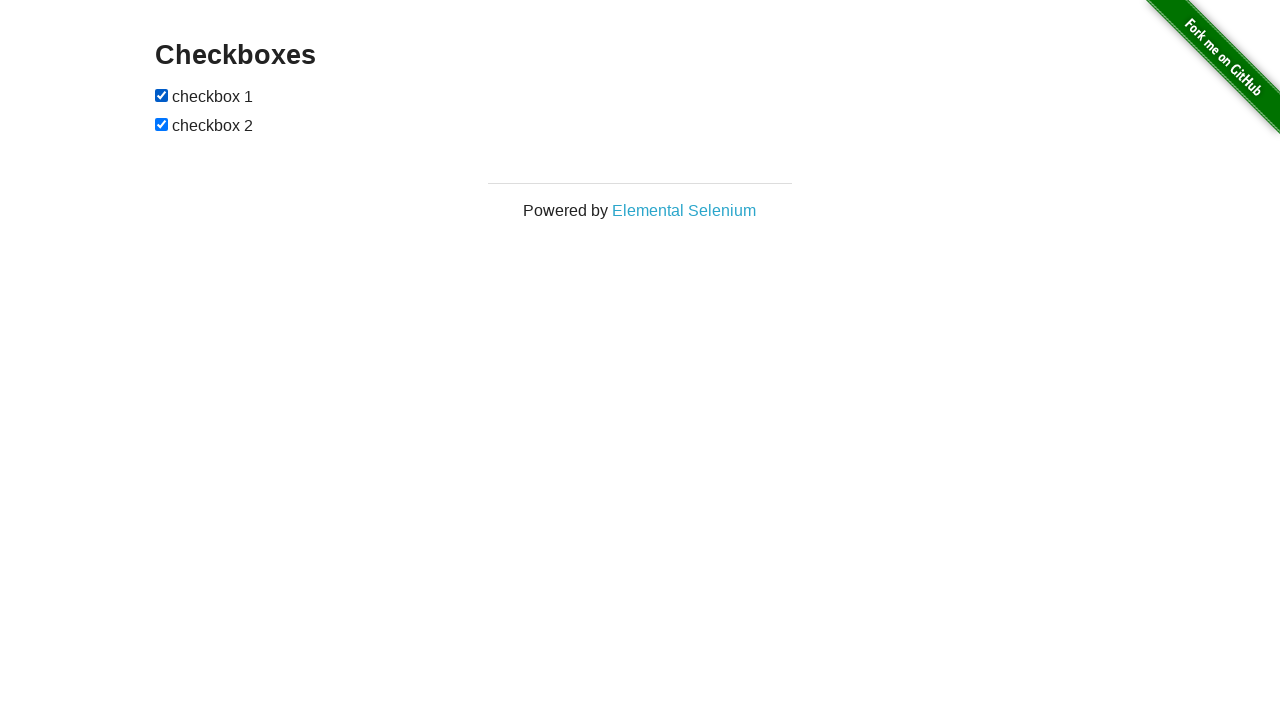

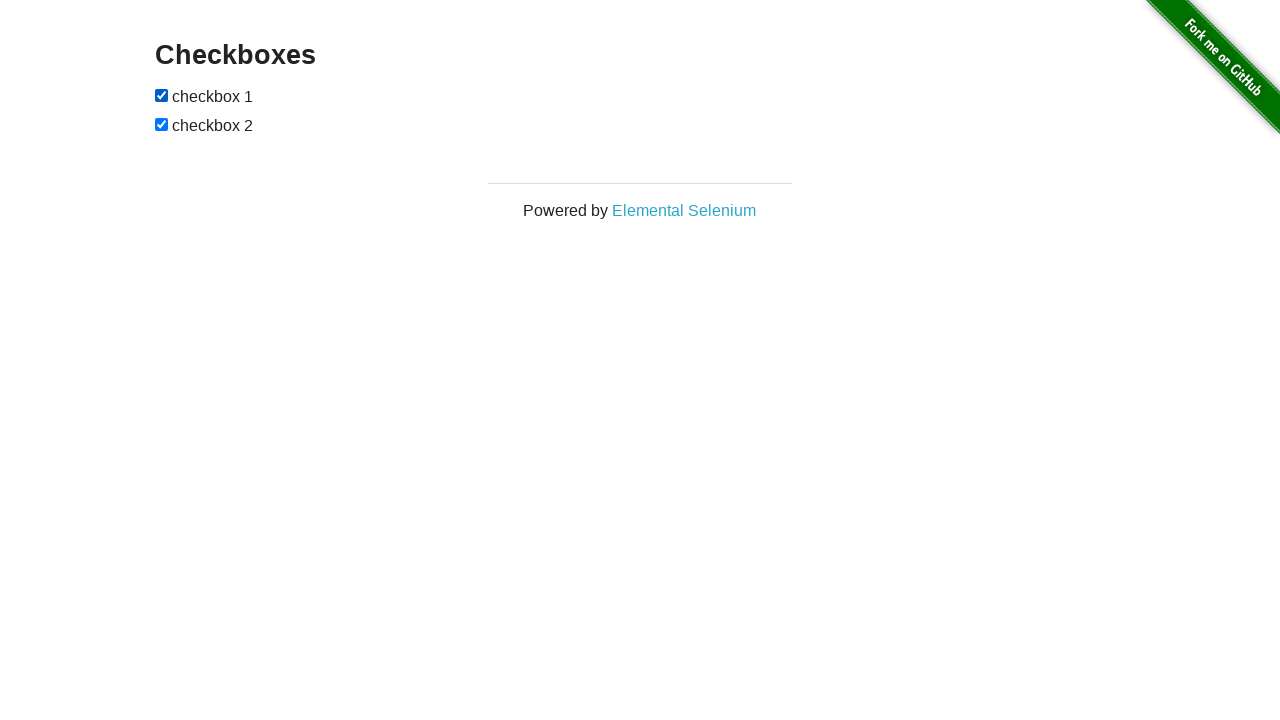